Tests checkbox functionality by checking a checkbox and verifying it is checked

Starting URL: https://bonigarcia.dev/selenium-webdriver-java/web-form.html

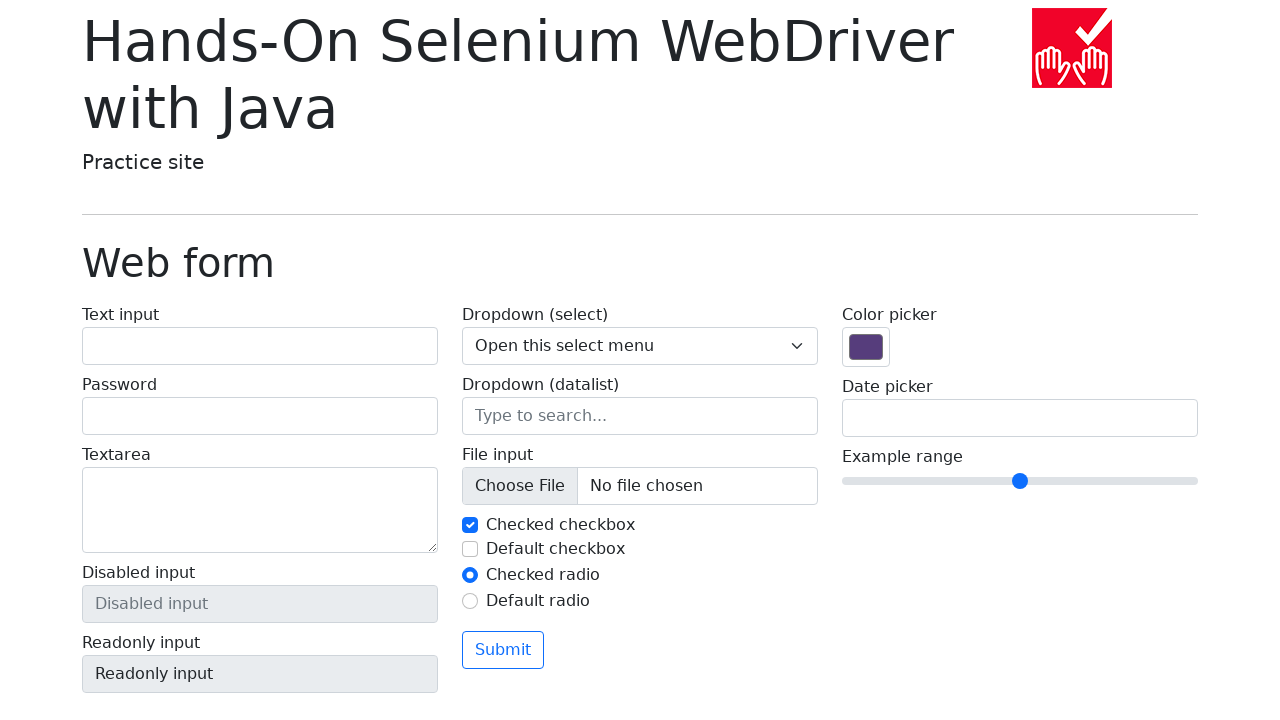

Checked the 'Default checkbox' element at (652, 549) on internal:text="Default checkbox"i
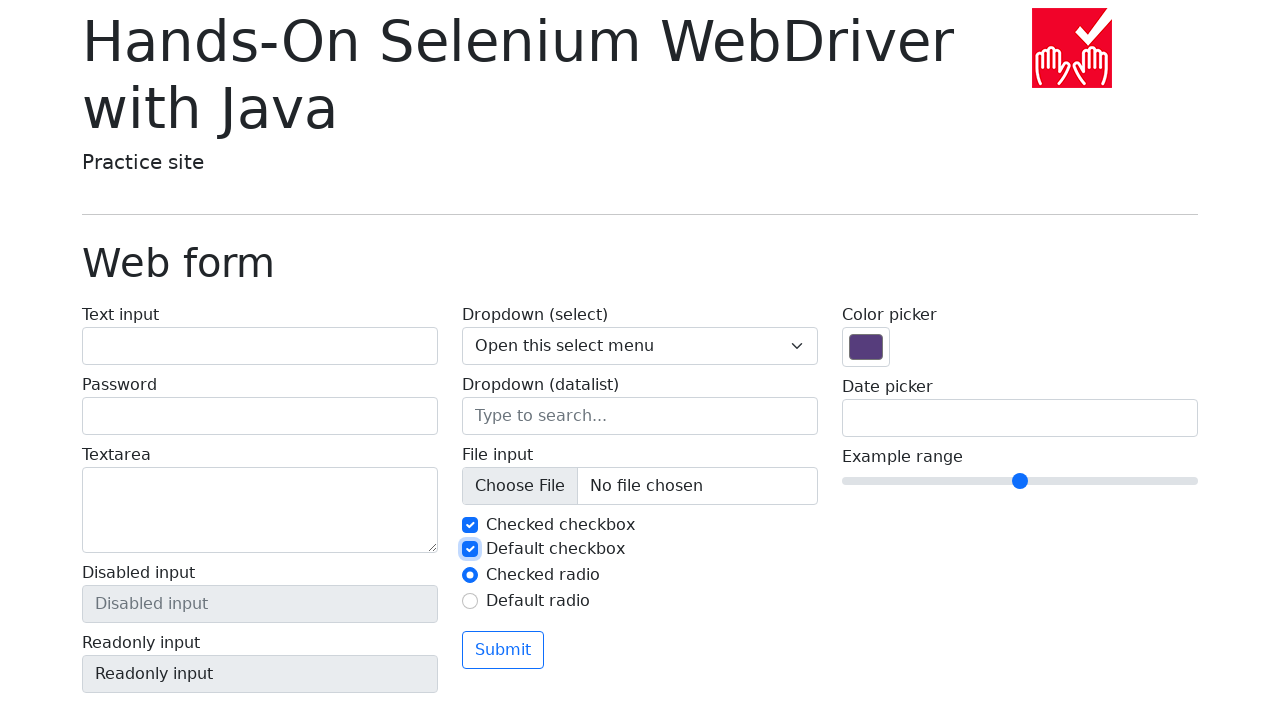

Verified that 'Default checkbox' is checked
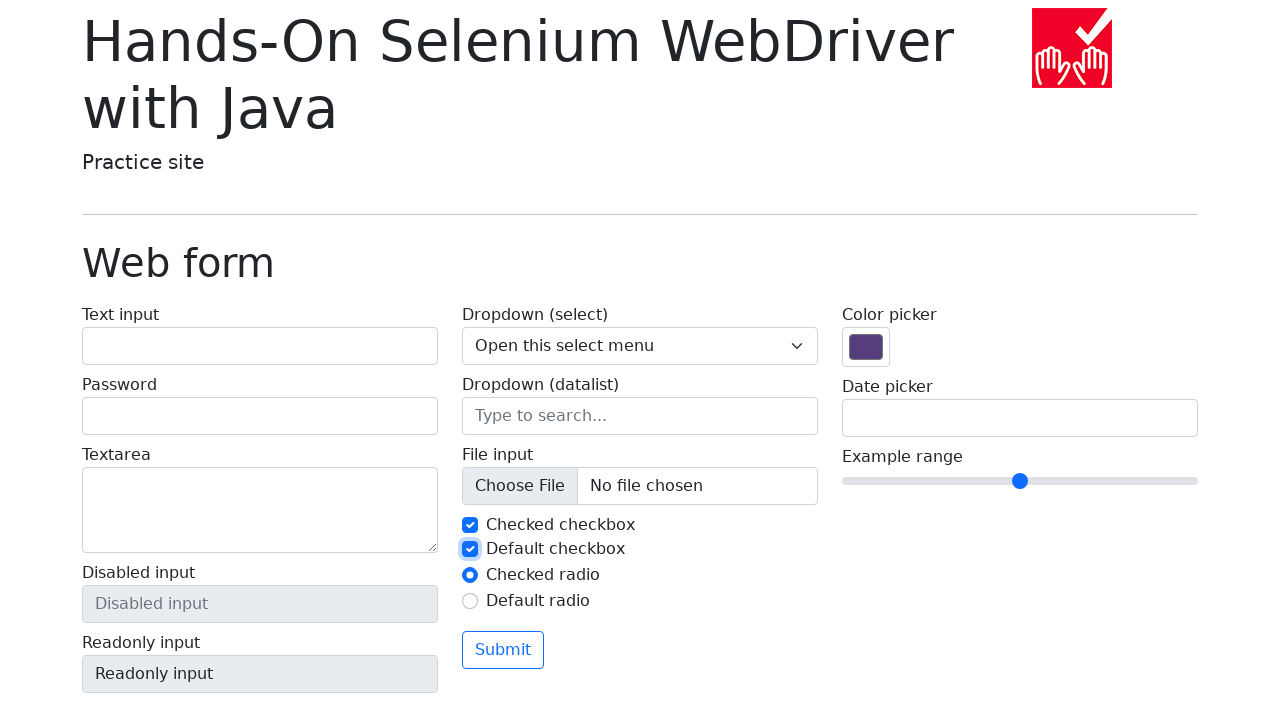

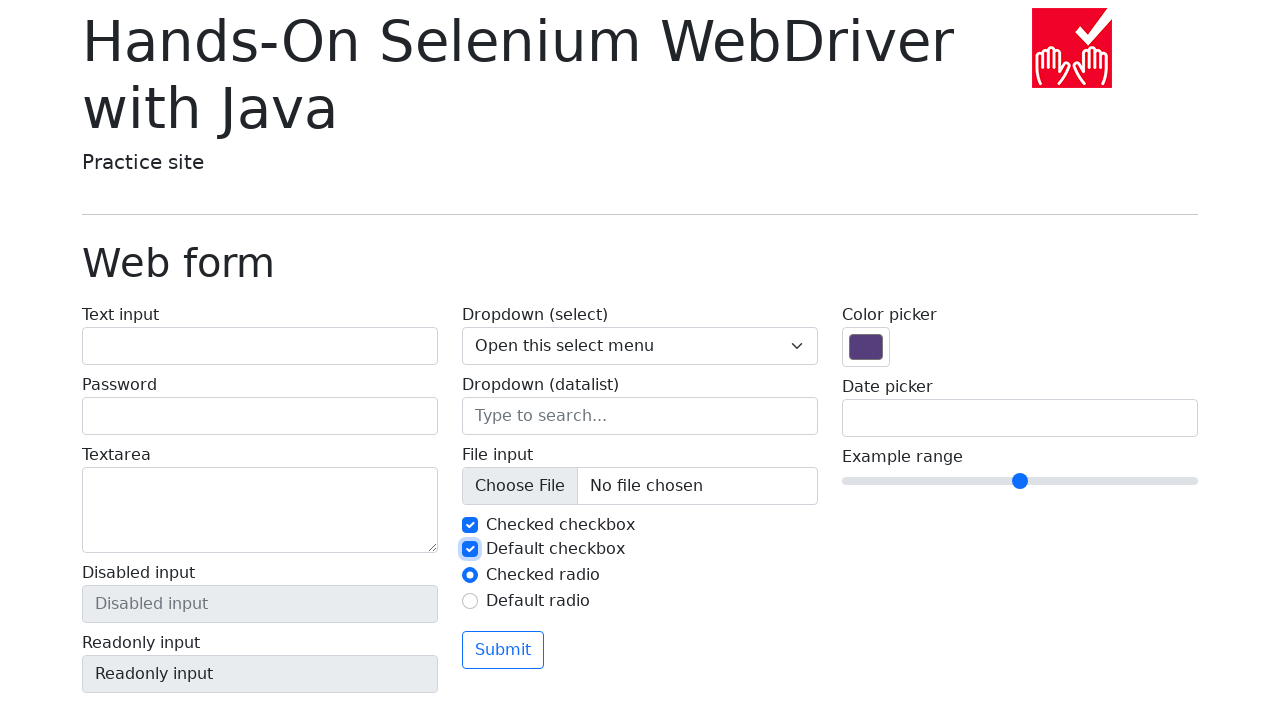